Tests checkbox functionality by verifying it is displayed and enabled, then clicking to select it and confirming selection status

Starting URL: https://rahulshettyacademy.com/AutomationPractice/

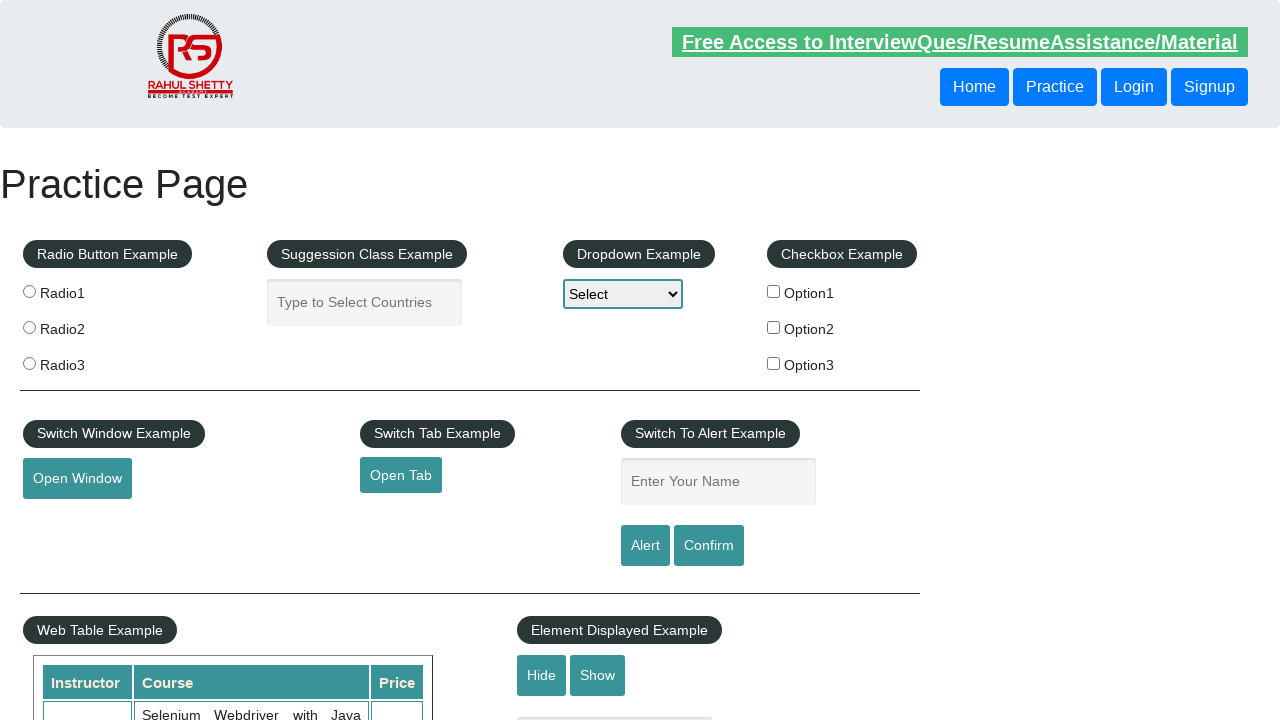

Navigated to AutomationPractice page
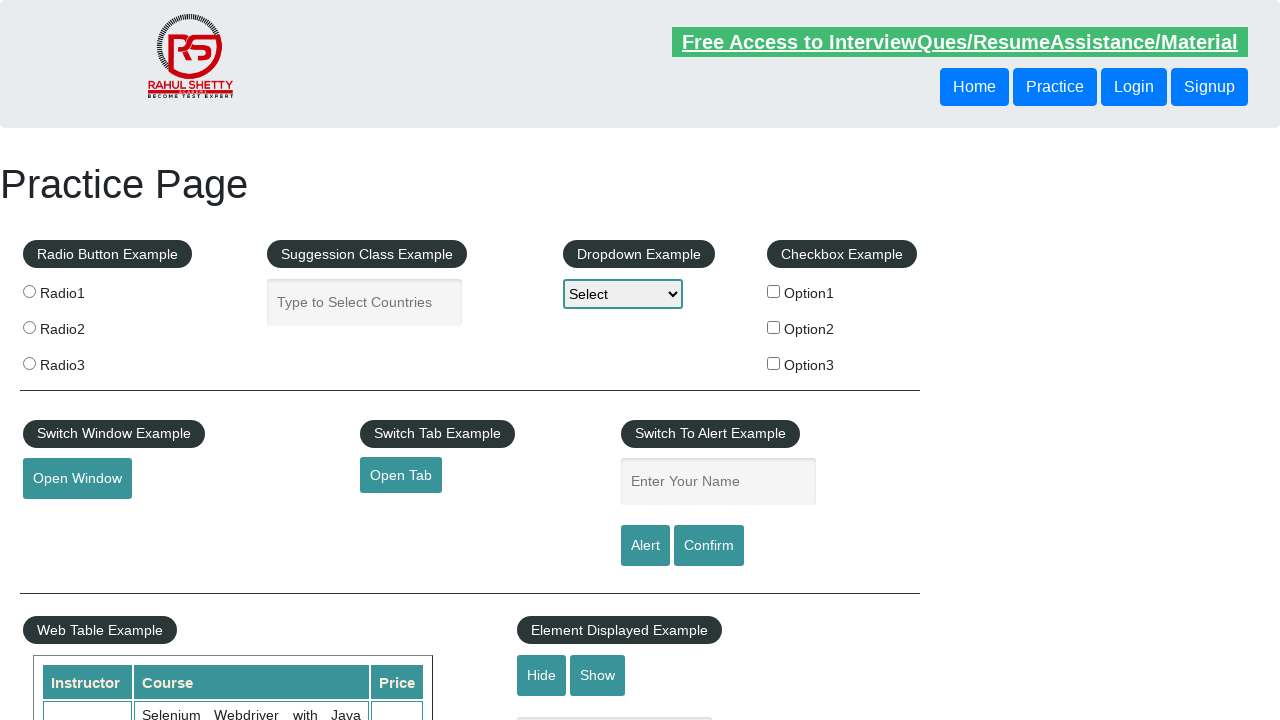

Located checkbox element with ID checkBoxOption1
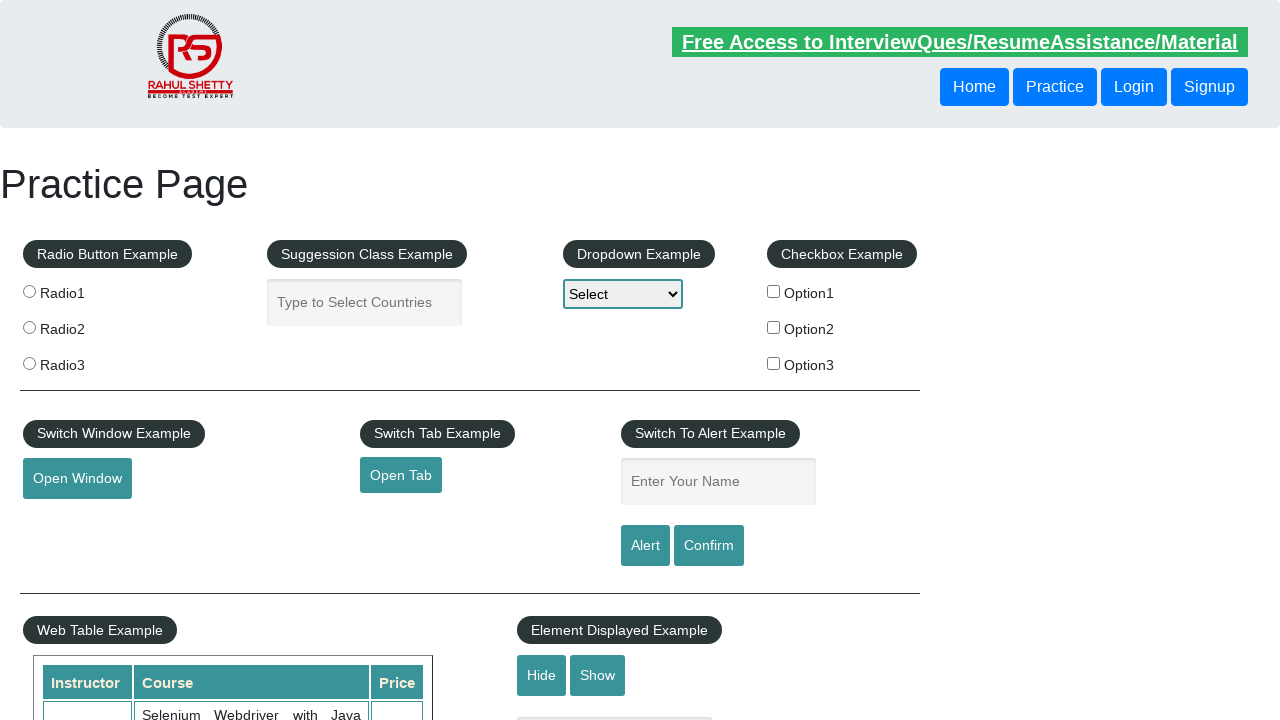

Verified checkbox is visible and enabled
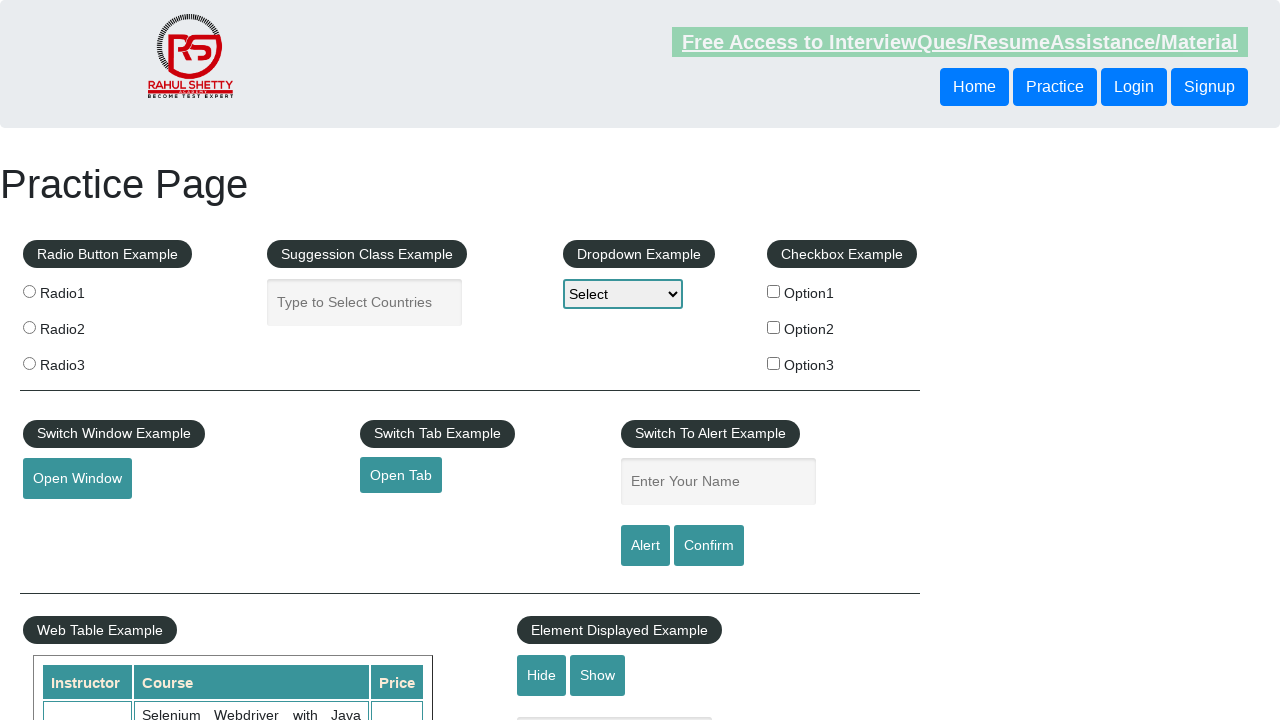

Clicked the checkbox to select it at (774, 291) on #checkBoxOption1
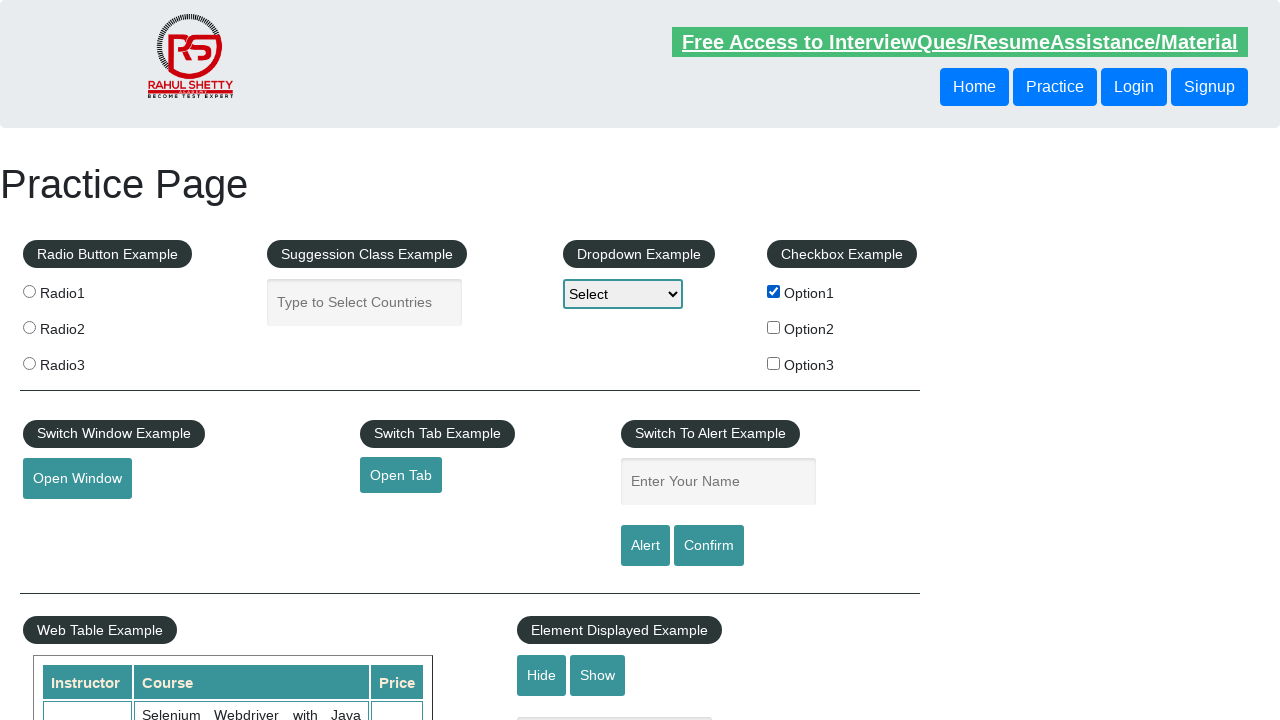

Verified checkbox is now selected/checked
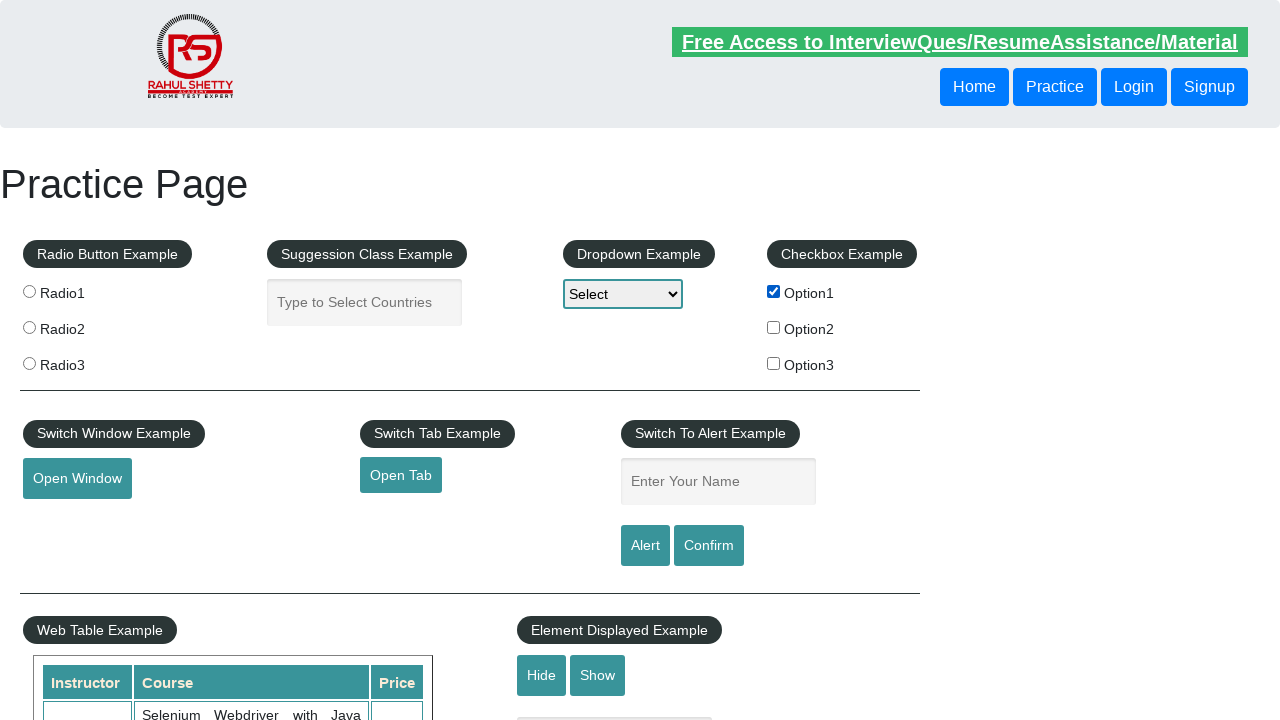

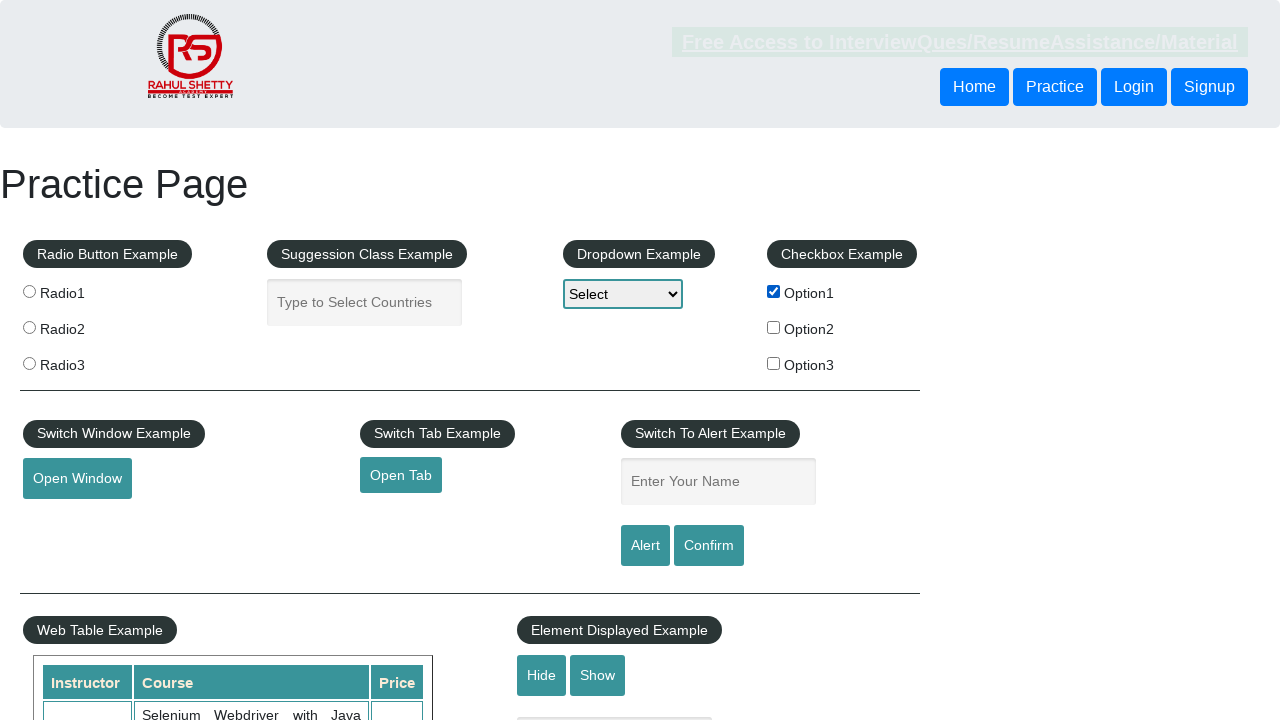